Tests date picker functionality on a dummy ticket booking form by selecting a specific date using dropdown menus and calendar selection

Starting URL: https://www.dummyticket.com/dummy-ticket-for-visa-application/

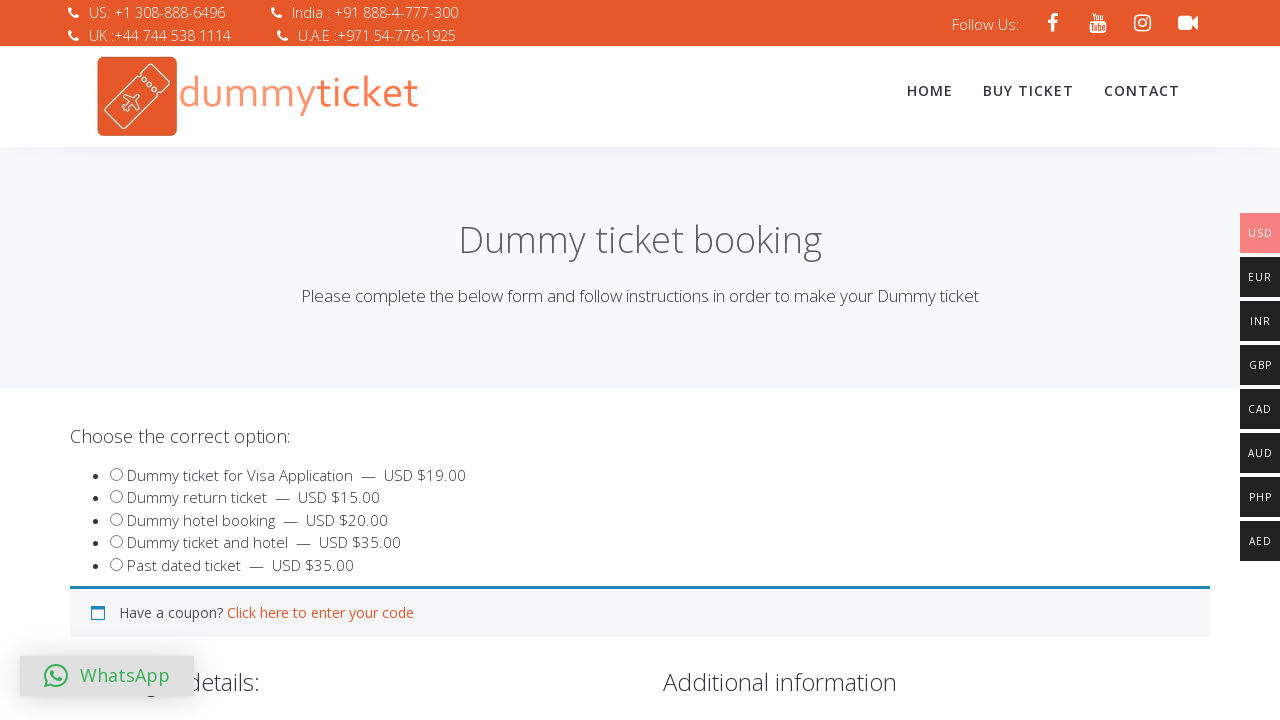

Clicked on date of birth field to open date picker at (344, 360) on #dob
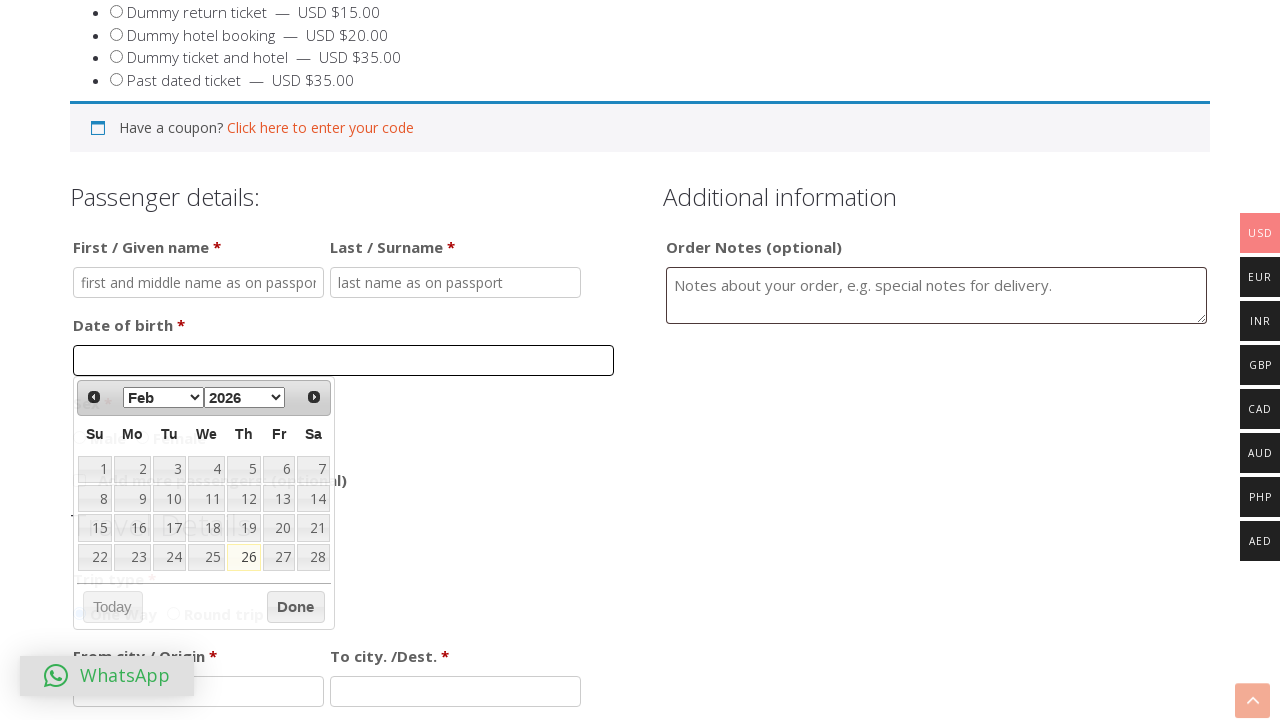

Selected August from month dropdown on select[aria-label='Select month']
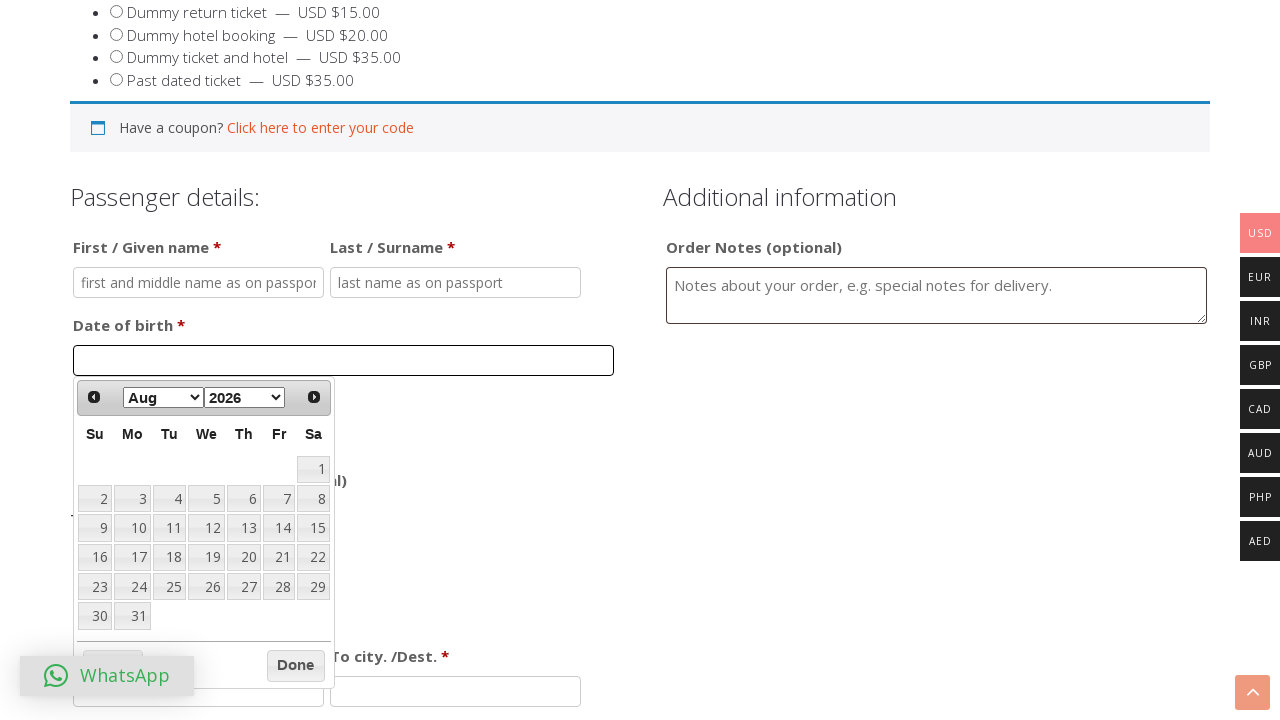

Selected 1997 from year dropdown on select[aria-label='Select year']
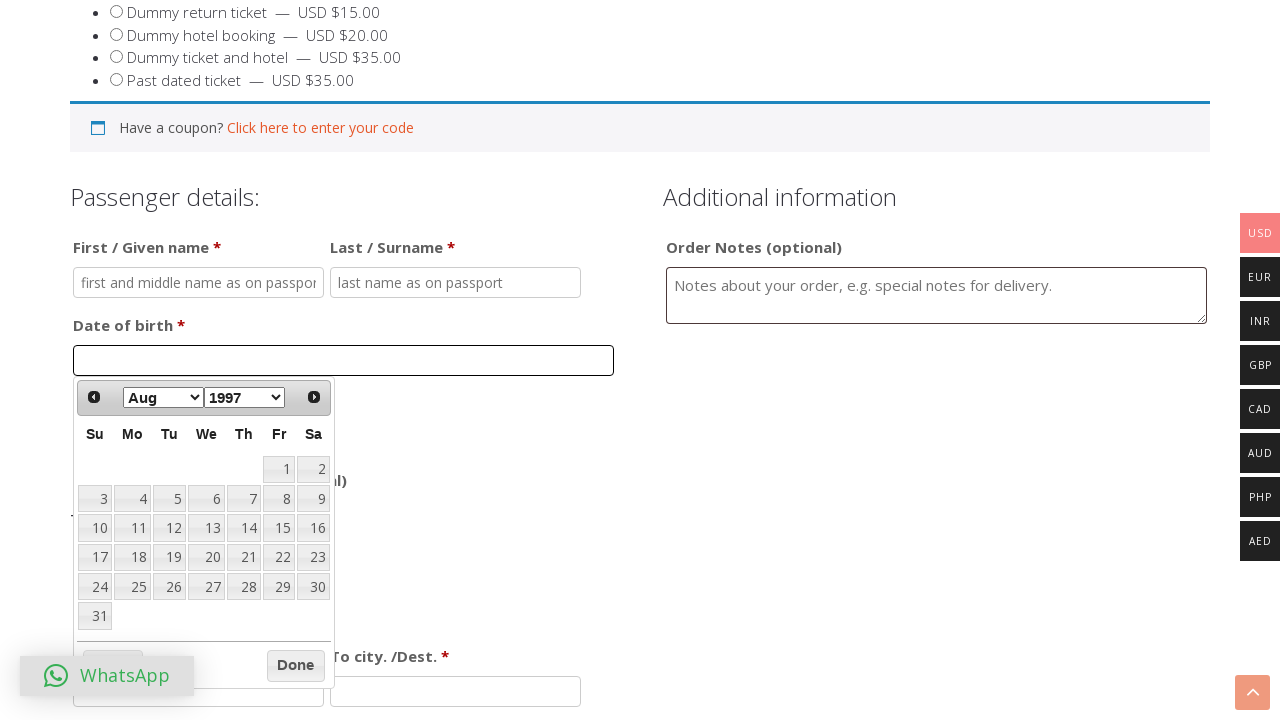

Clicked on date 17 in the calendar to select August 17, 1997 at (95, 557) on xpath=//table[@class='ui-datepicker-calendar']//tbody/tr/td/a[text()='17']
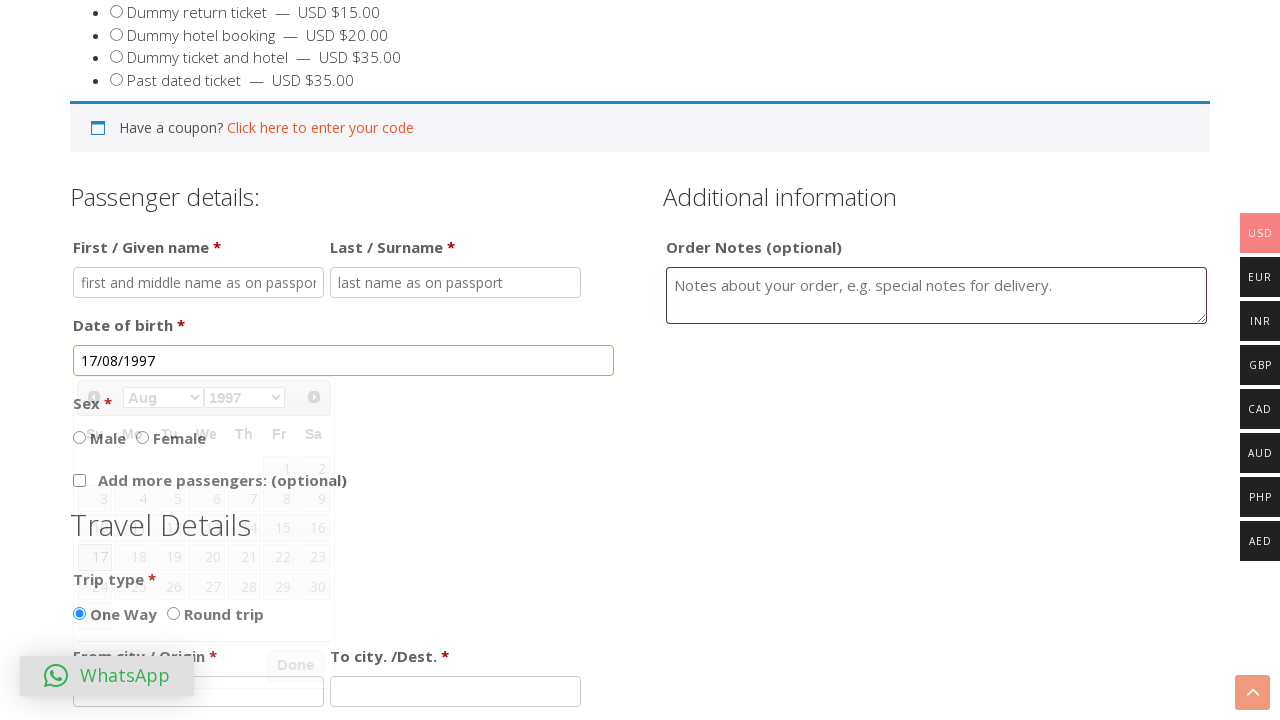

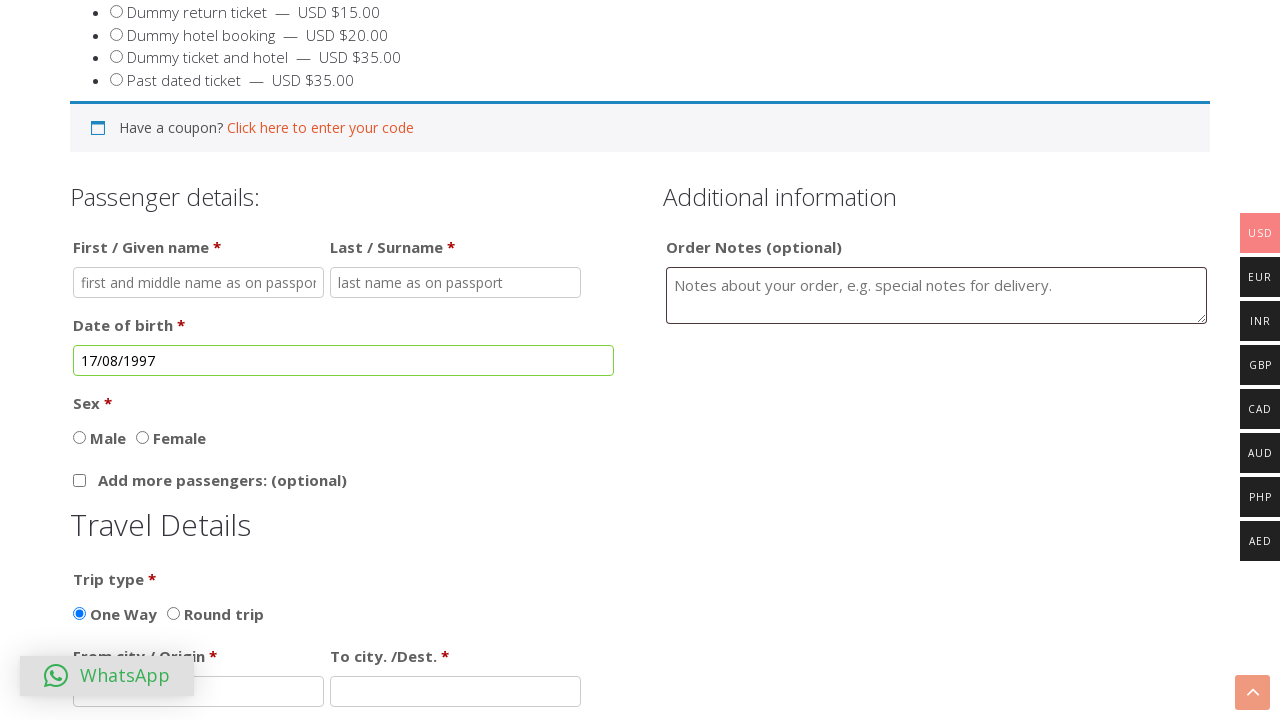